Navigates to the Elements page, clicks on Text Box menu item, and verifies that the "Full Name" label is visible on the text box page.

Starting URL: https://demoqa.com/elements

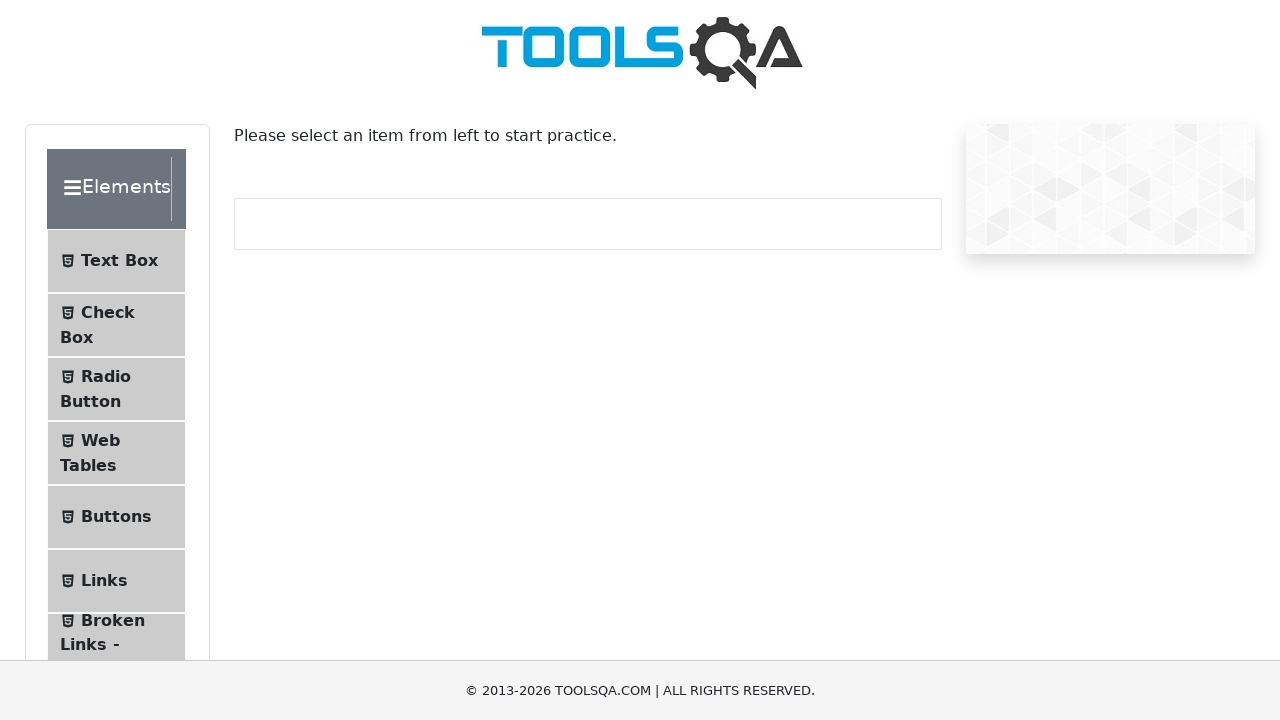

Clicked on Text Box menu item at (119, 261) on internal:text="Text Box"i
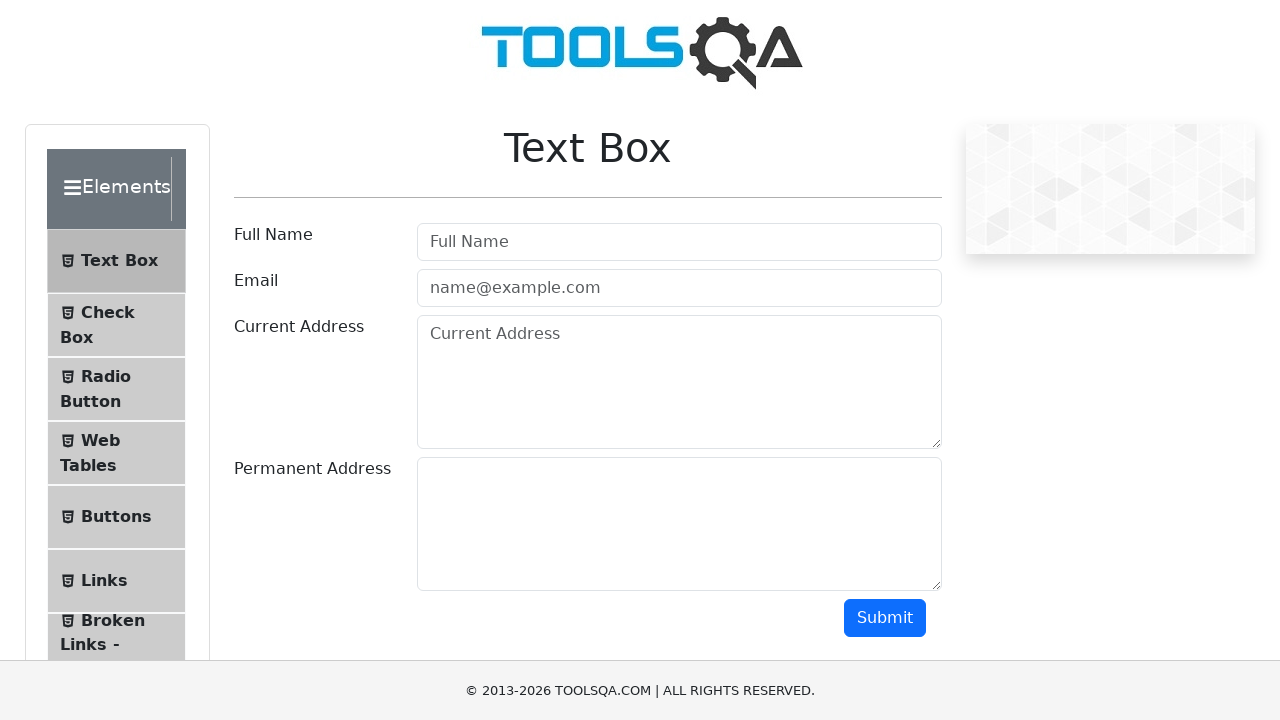

Navigated to Text Box page
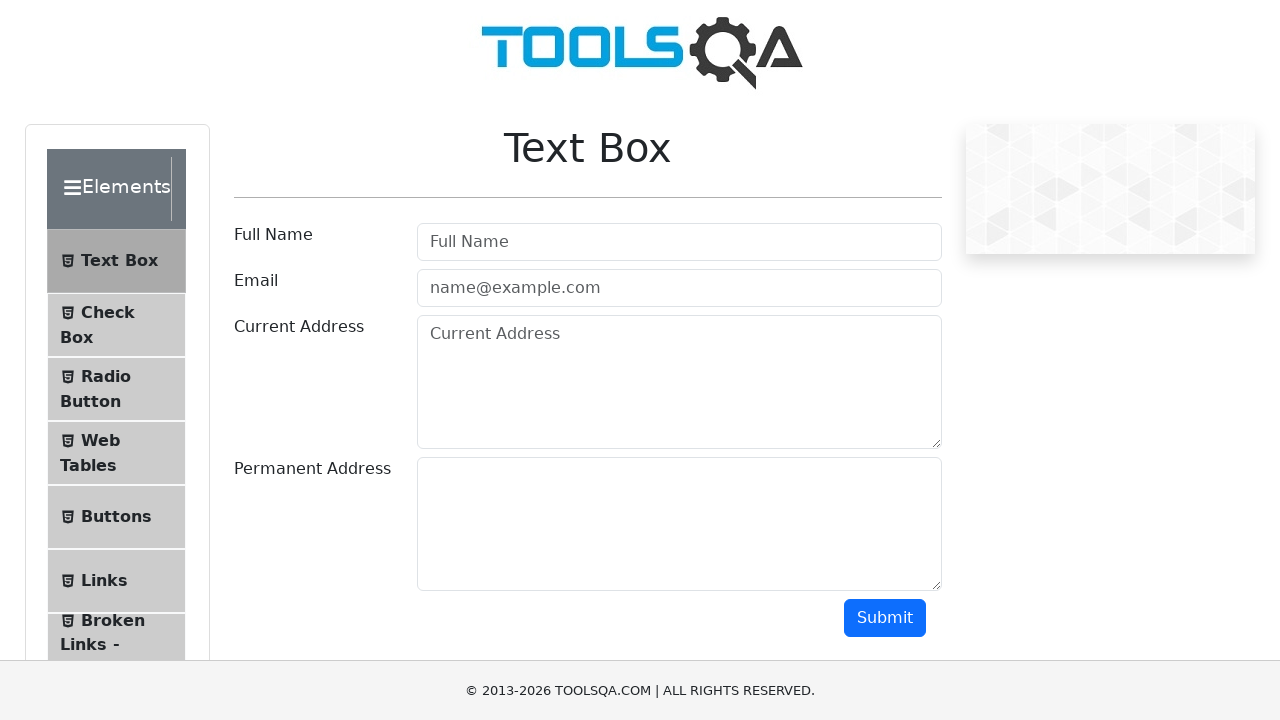

Verified that Full Name label is visible on the text box page
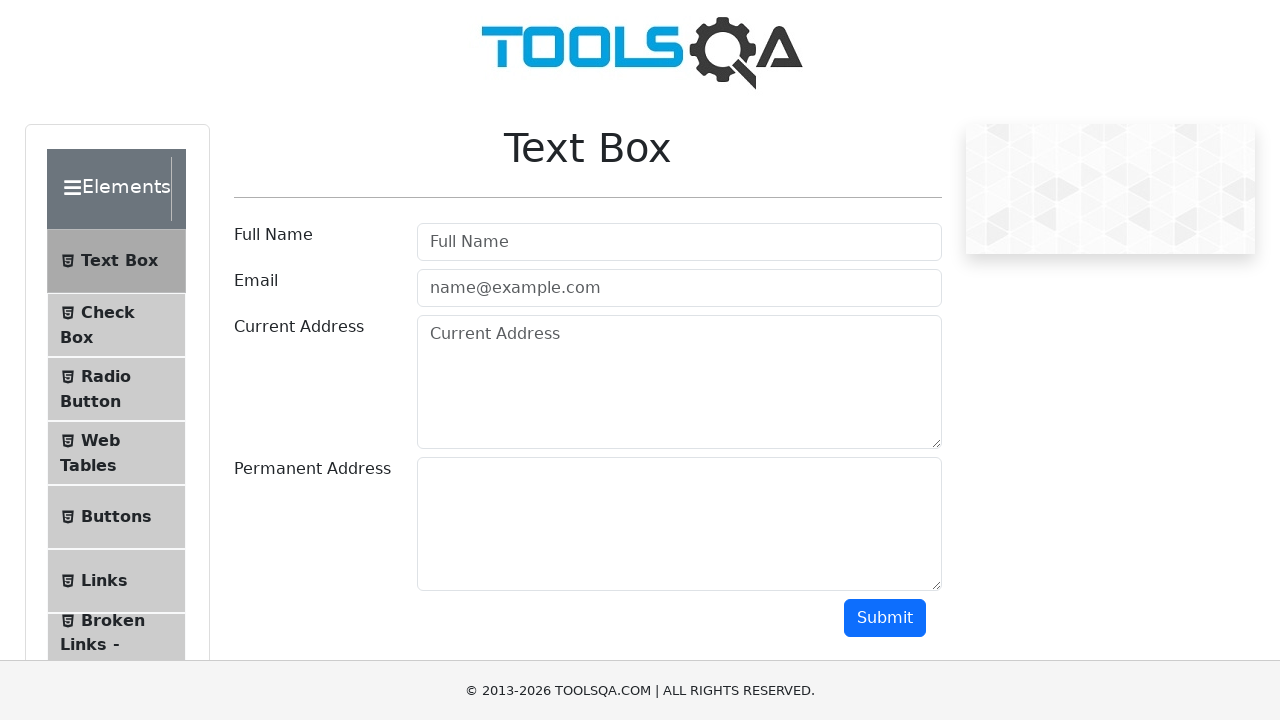

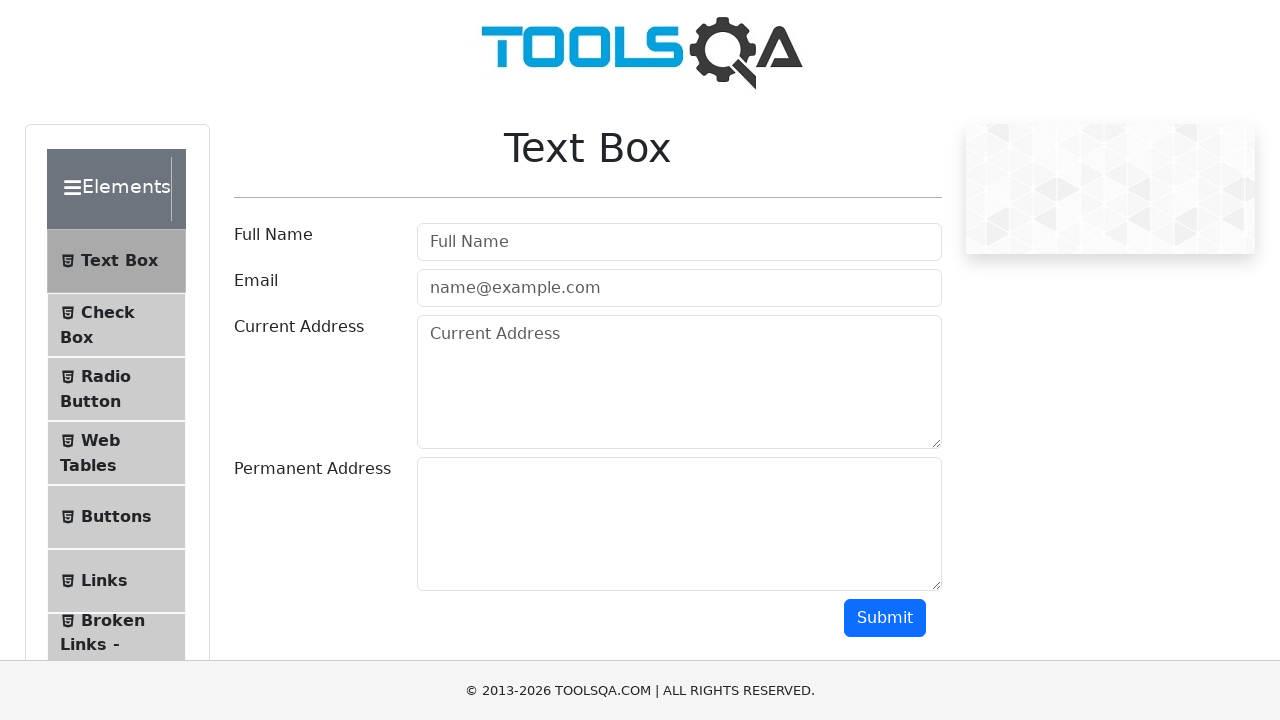